Tests window handling functionality by opening a new window through button clicks and switching between parent and child windows

Starting URL: https://demo.automationtesting.in/Windows.html

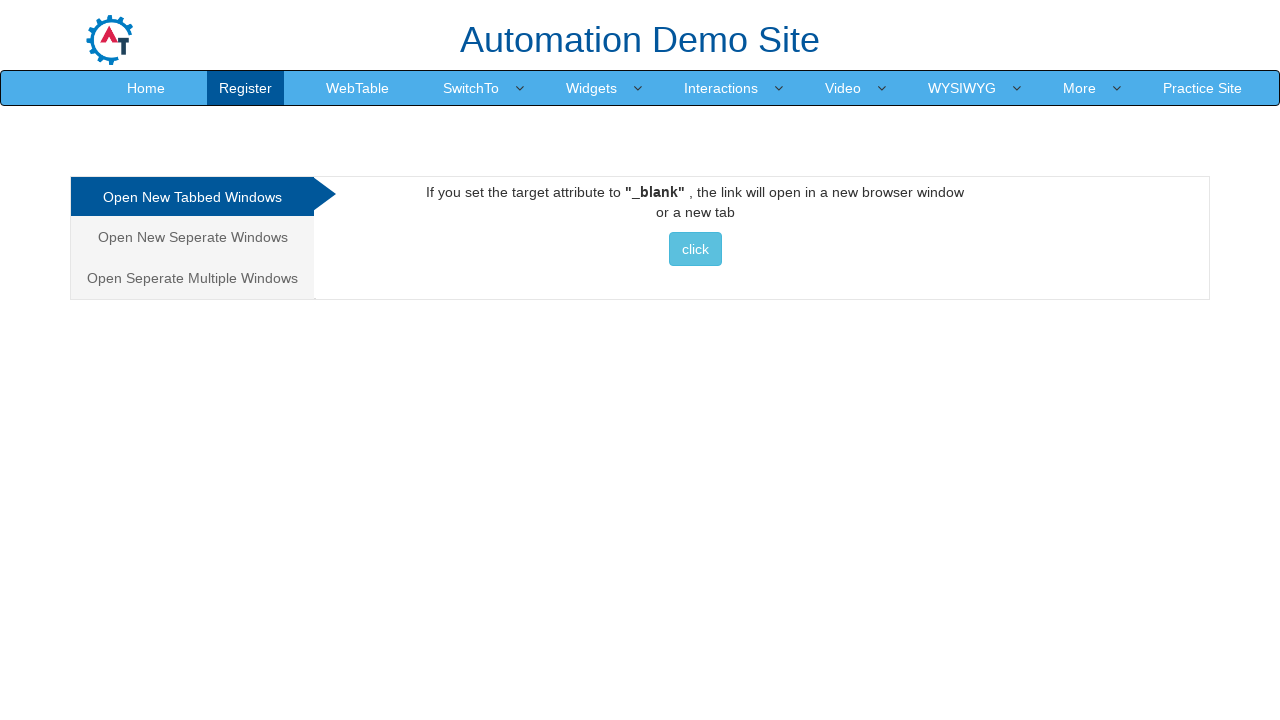

Clicked 'Open New Separate Windows' link at (192, 237) on xpath=//a[normalize-space()='Open New Seperate Windows']
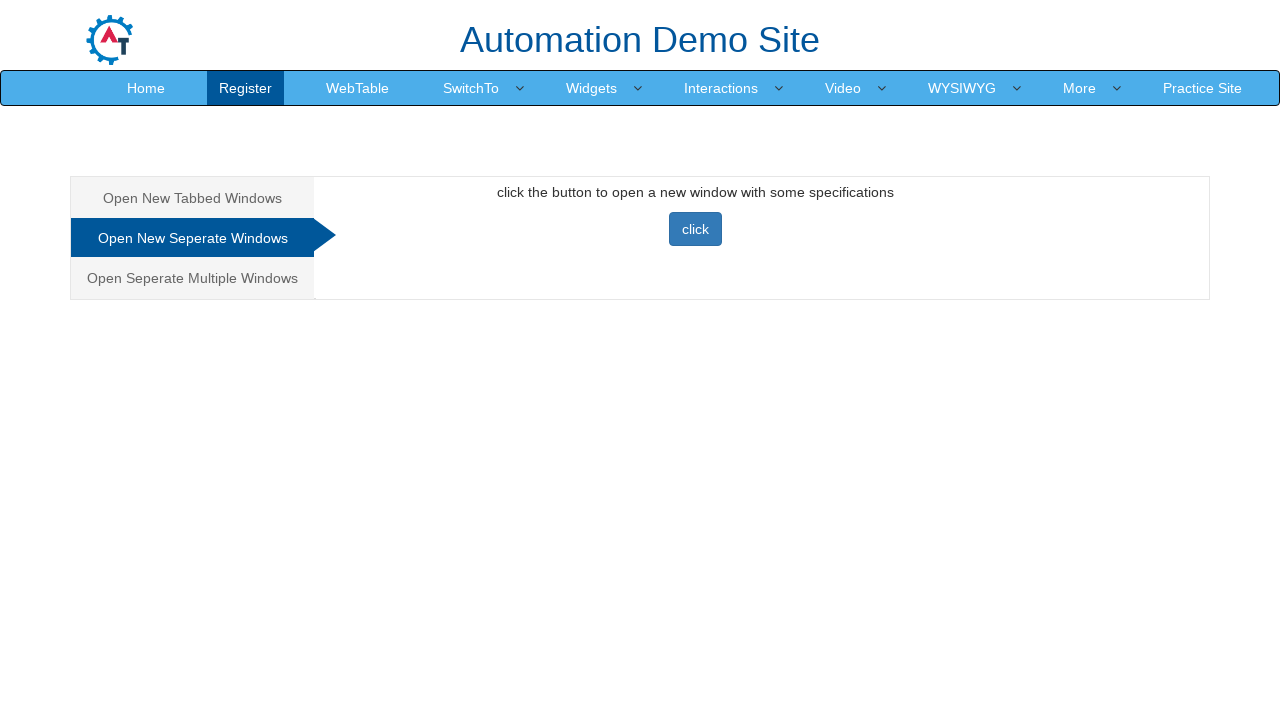

Clicked button to open new window at (695, 229) on xpath=//button[@class='btn btn-primary']
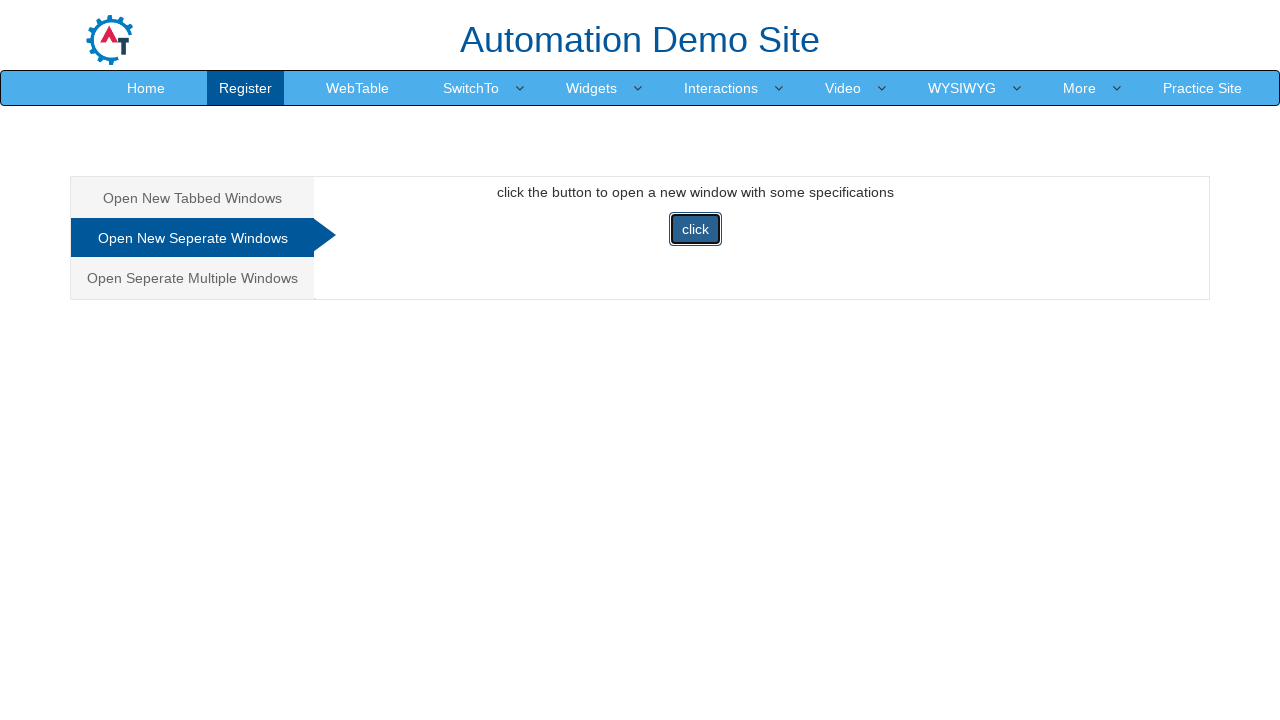

New window opened and page object obtained
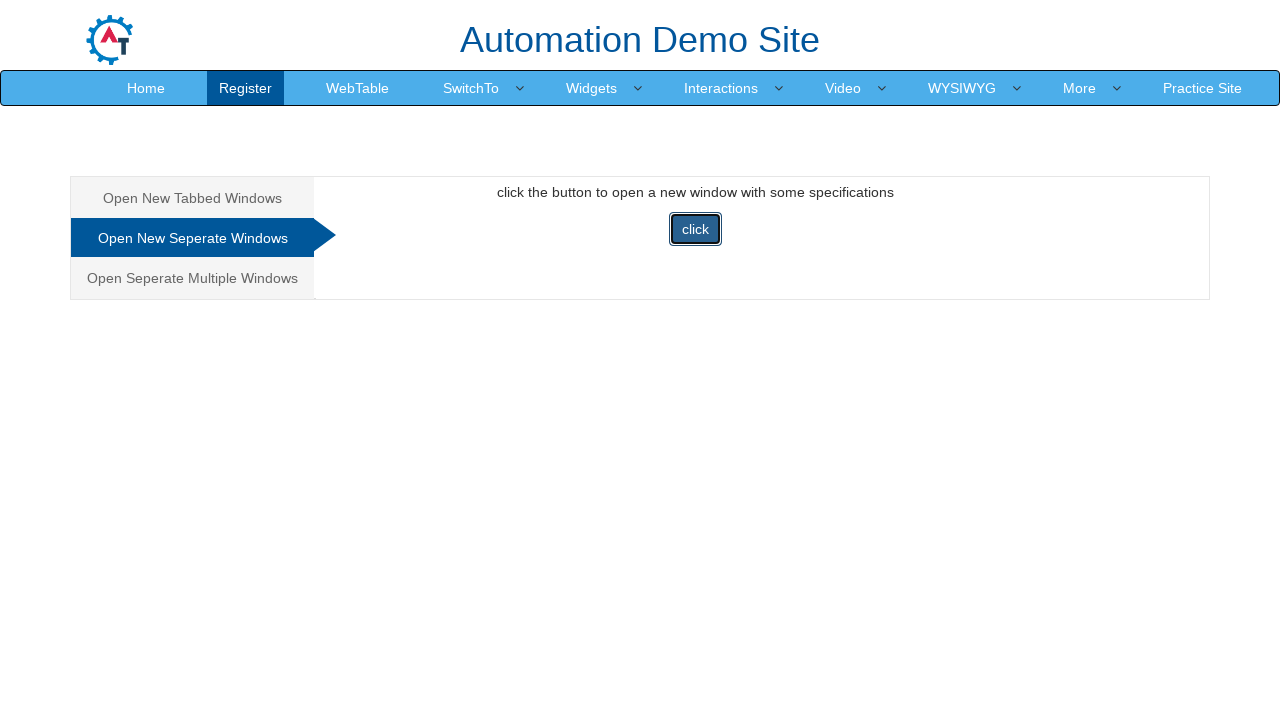

New window page loaded successfully
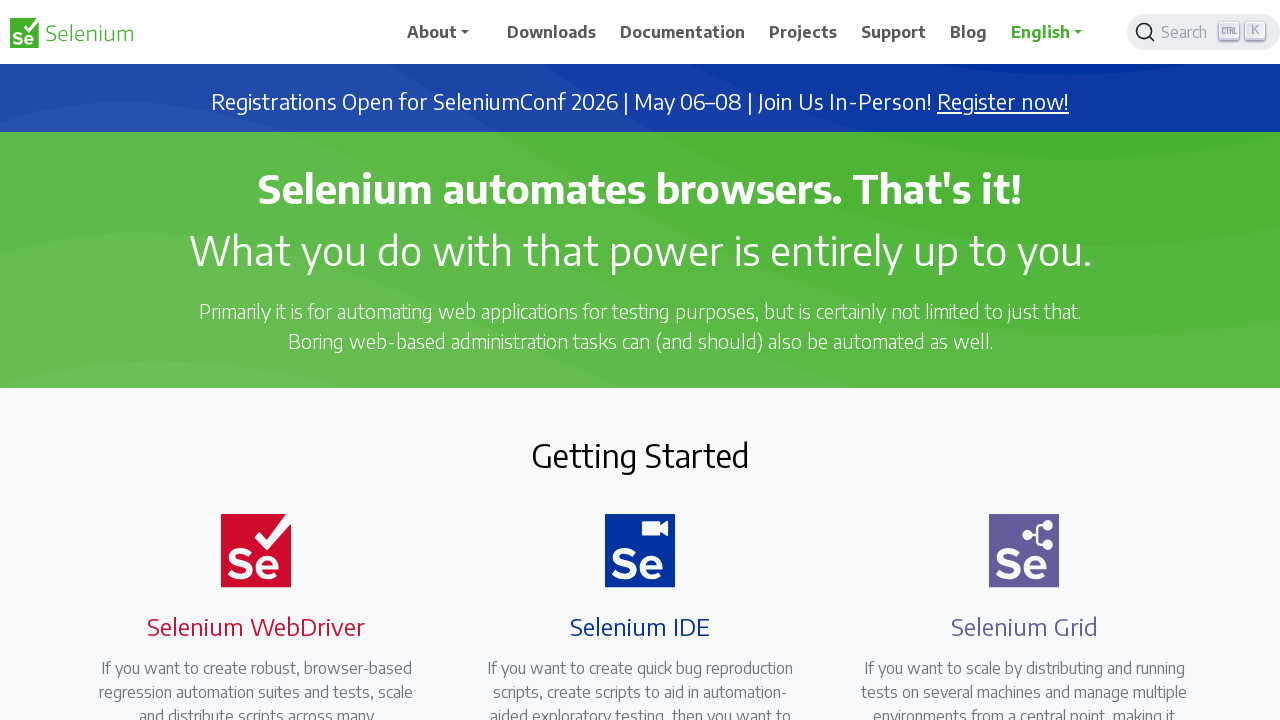

Switched back to parent window
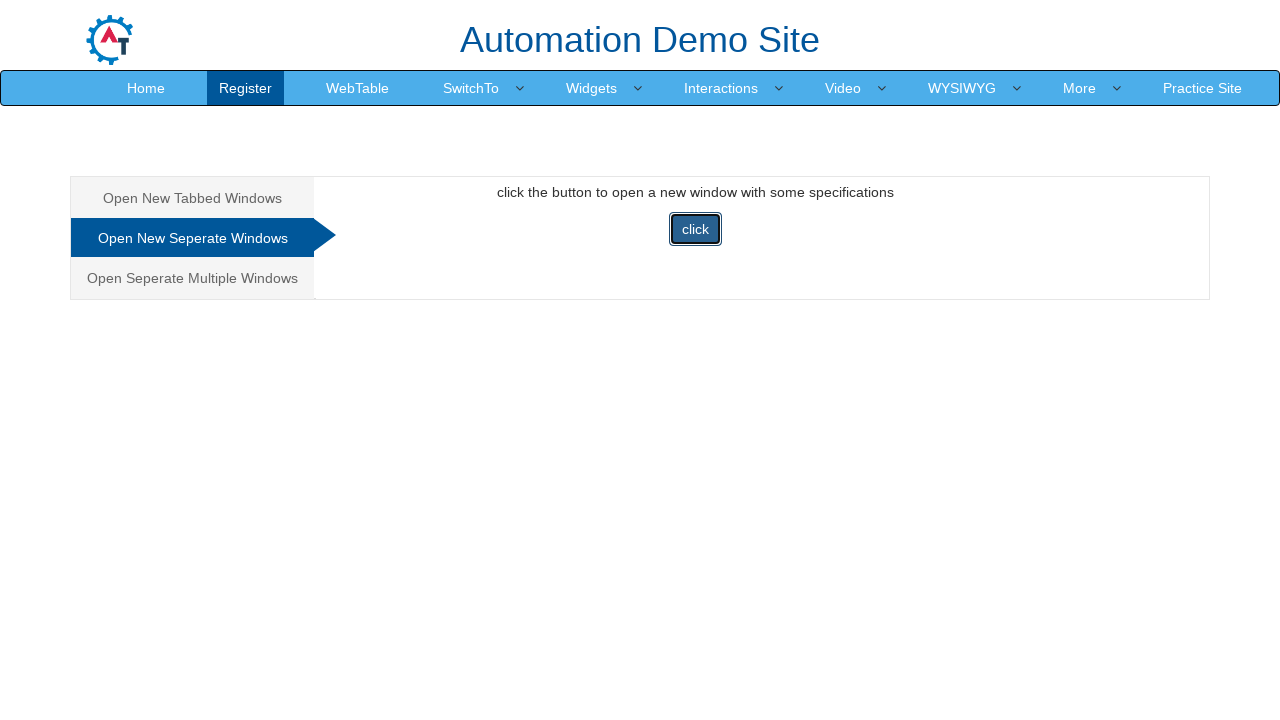

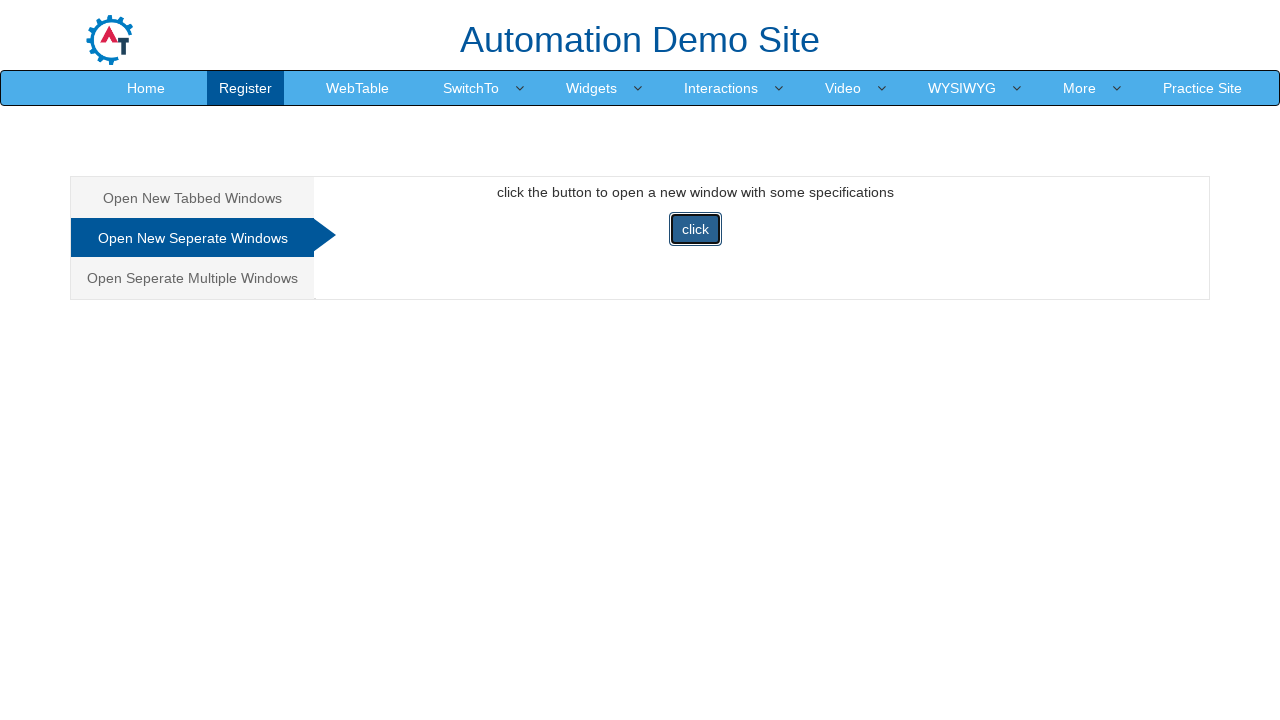